Tests browser zoom functionality by zooming in to 200%, zooming out to 50%, and resetting to default 100% zoom level

Starting URL: https://omayo.blogspot.com/

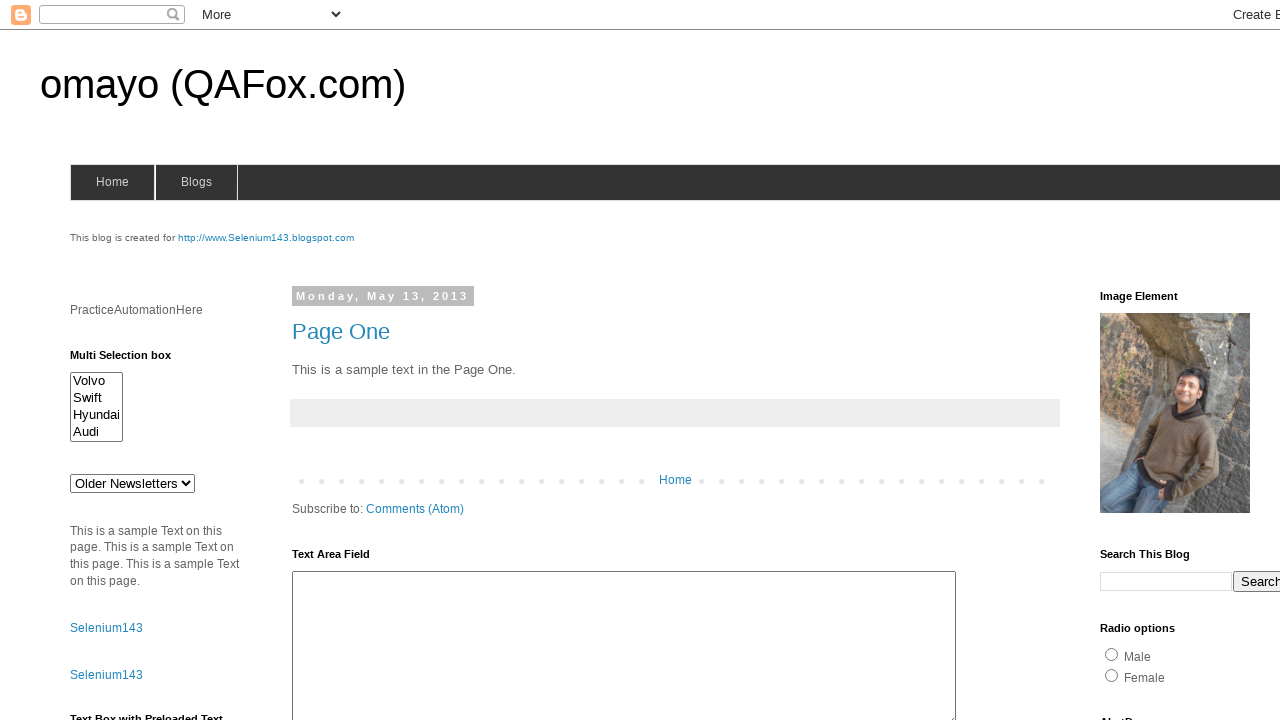

Zoomed in to 200%
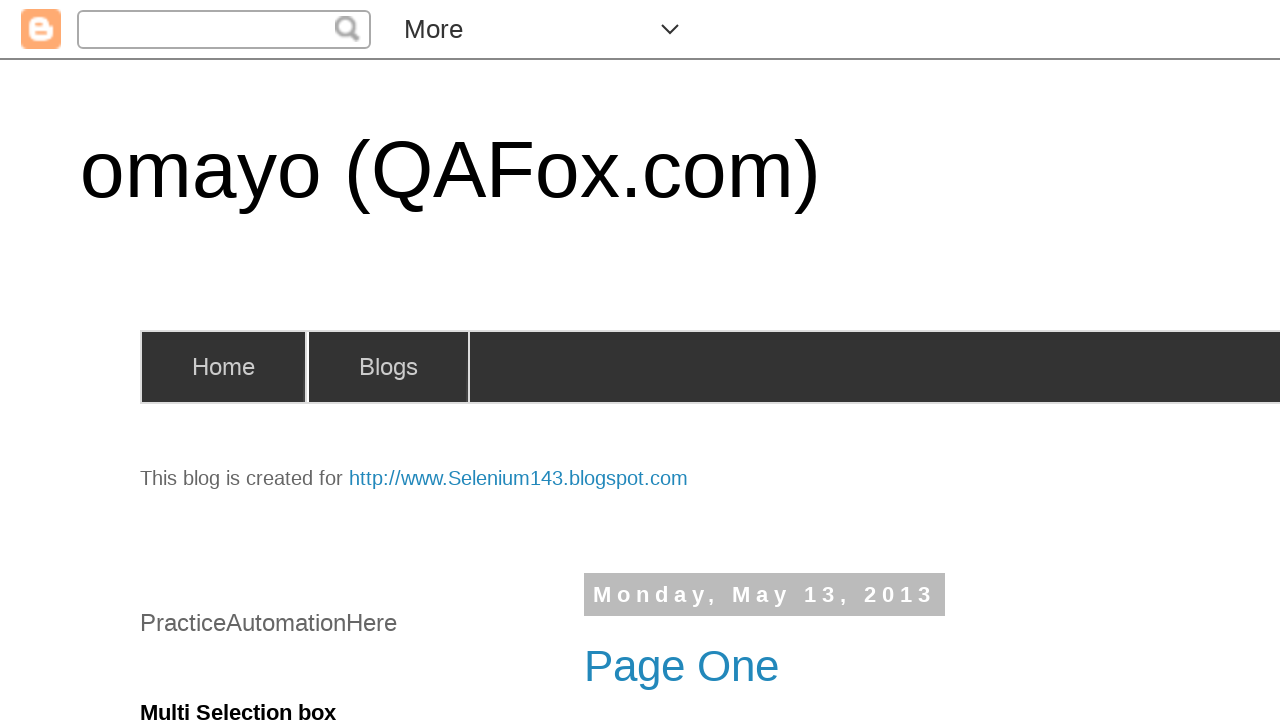

Waited 3 seconds for zoom effect to be visible at 200%
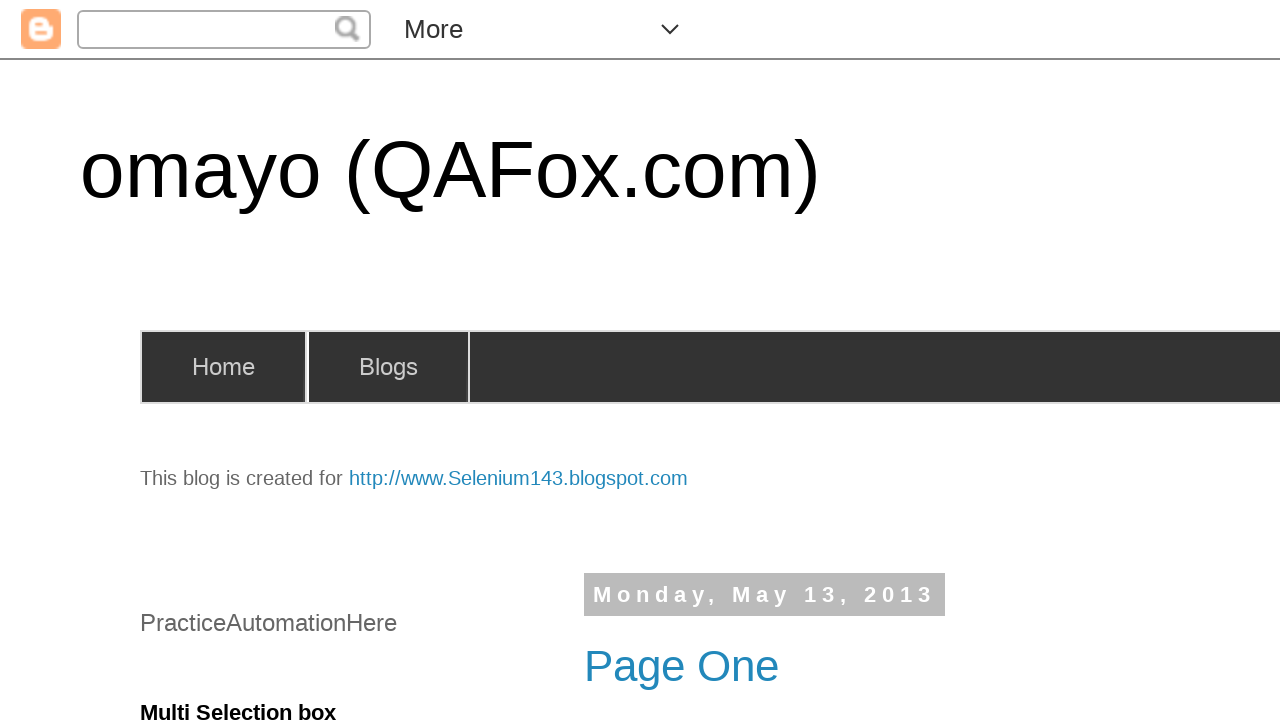

Zoomed out to 50%
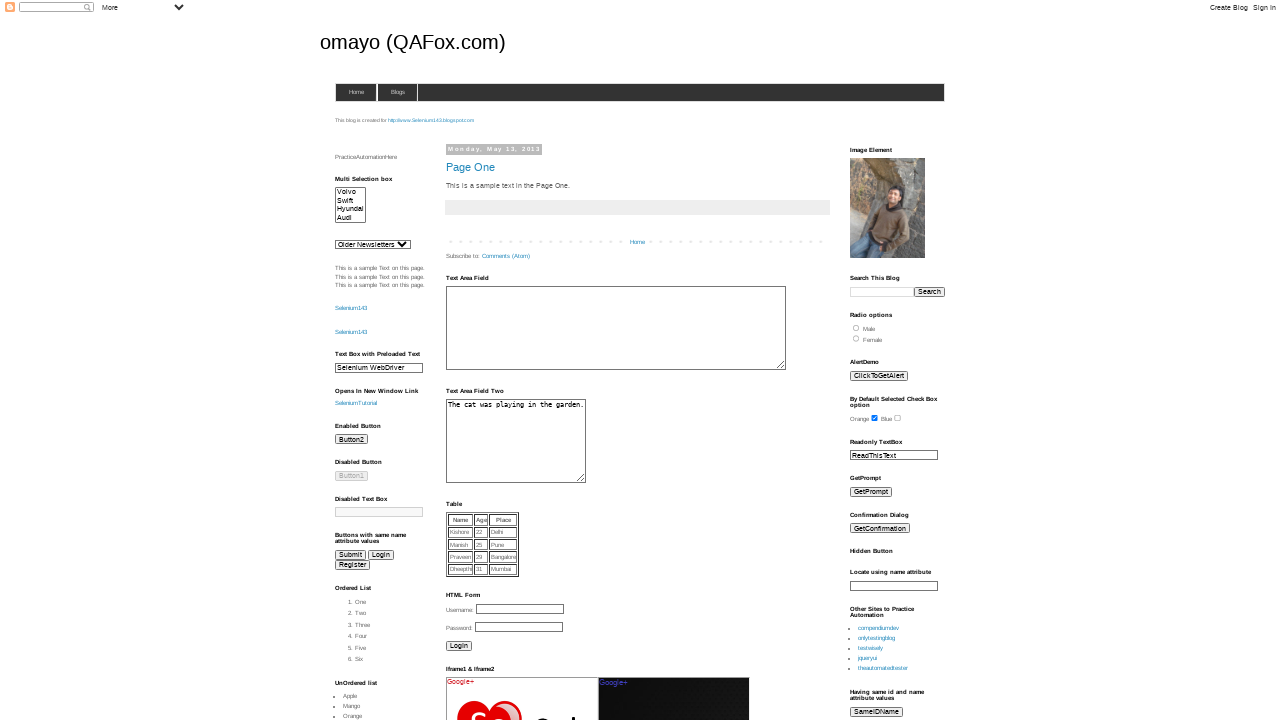

Waited 3 seconds for zoom effect to be visible at 50%
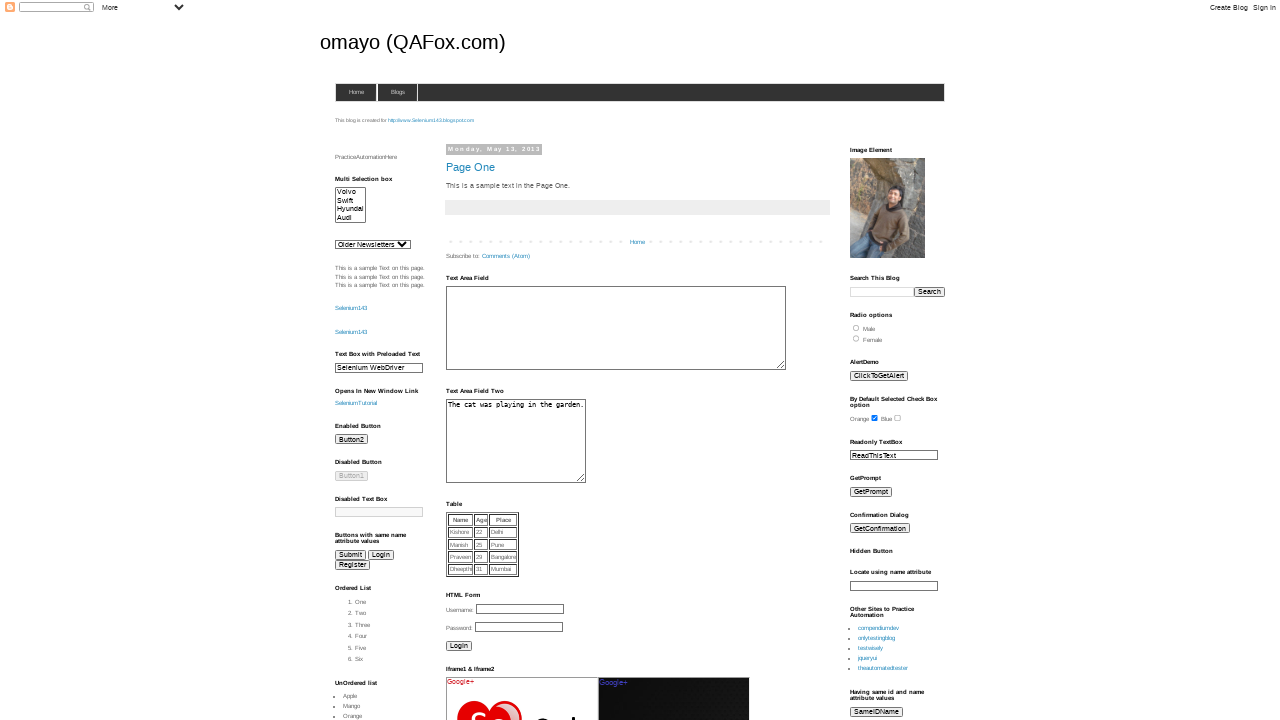

Reset zoom to default 100% level
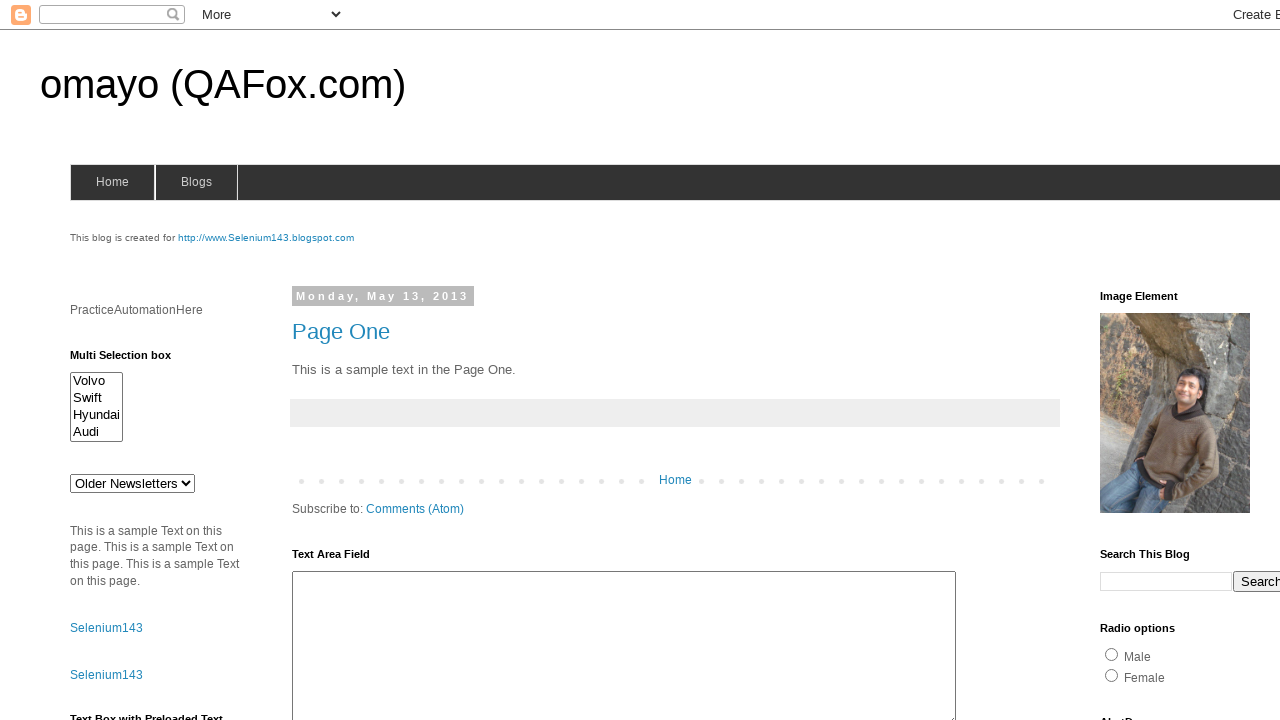

Waited 3 seconds for zoom effect to be visible at 100%
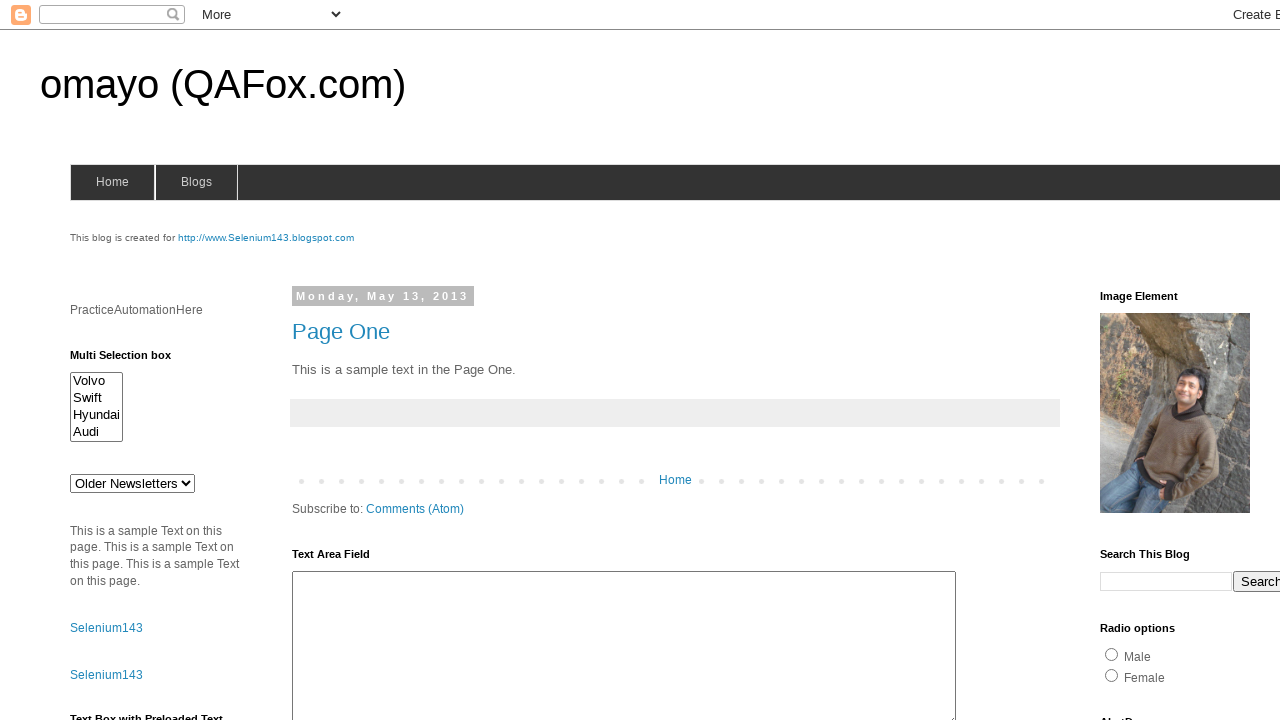

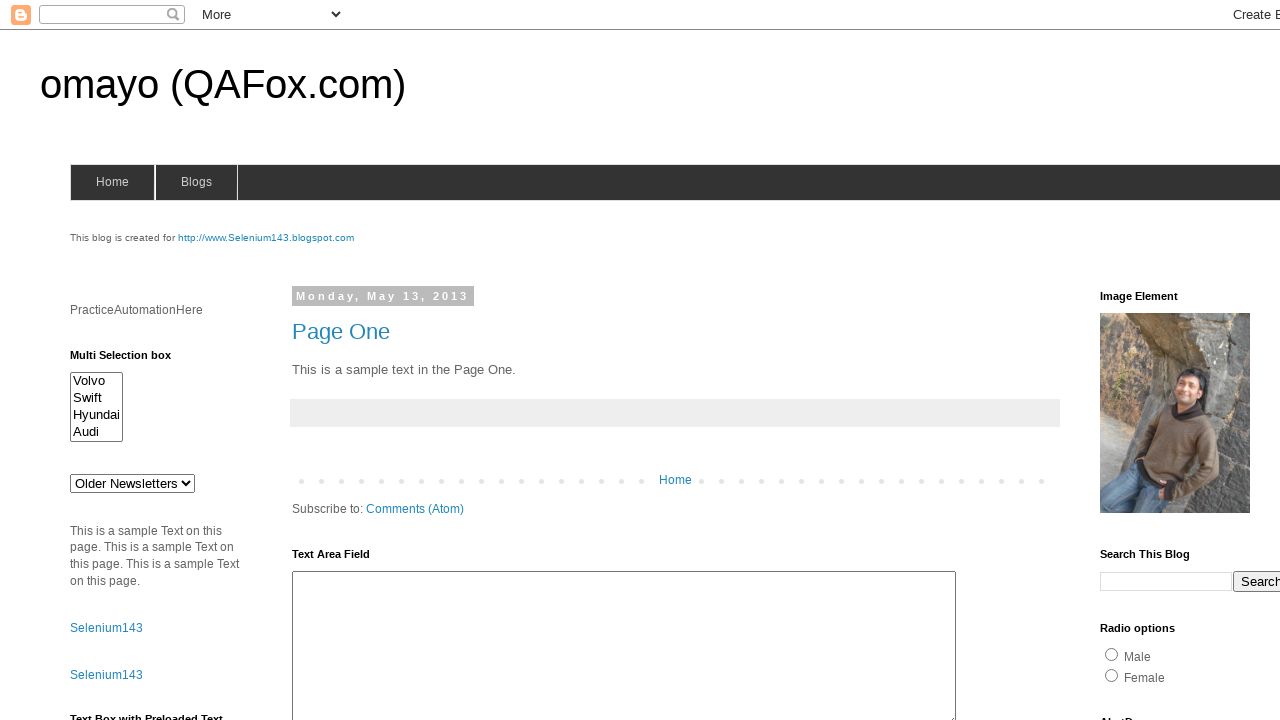